Tests keyboard key press functionality by sending various special keys (TAB, CONTROL, ESCAPE, ALT) to an input field and verifying the displayed result

Starting URL: http://the-internet.herokuapp.com

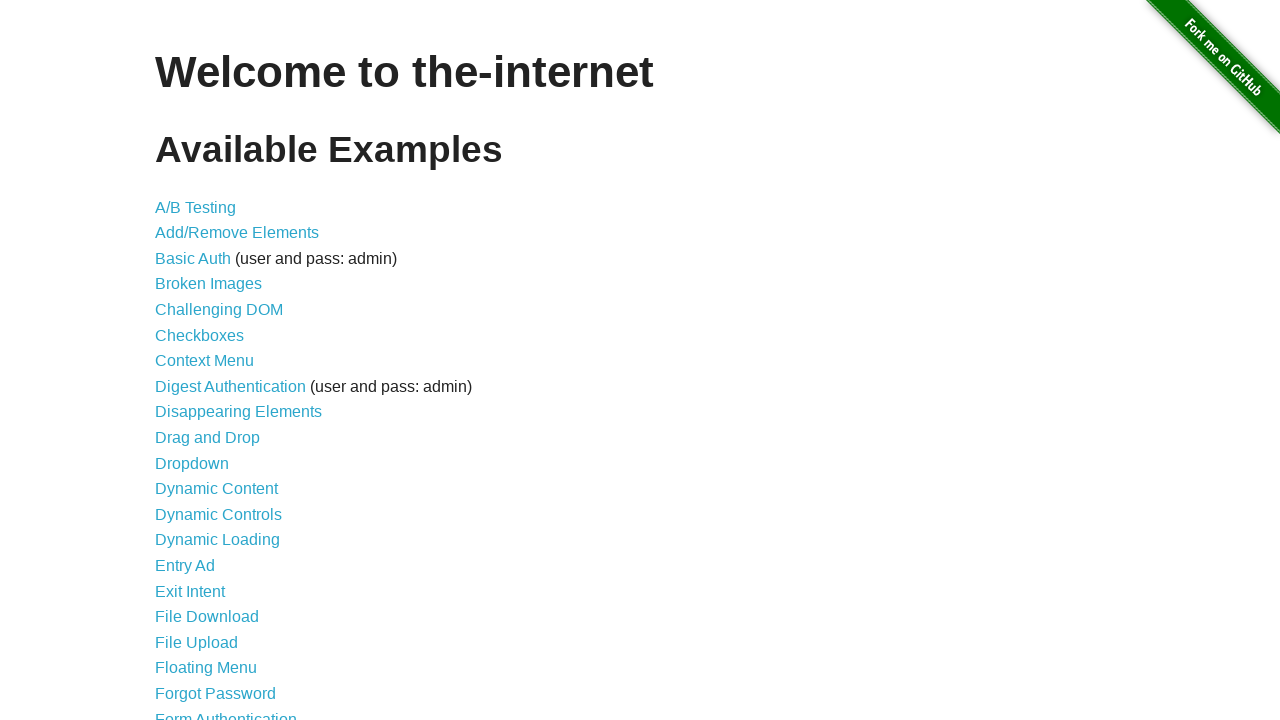

Clicked on 'Key Presses' link to navigate to the key press test page at (200, 360) on text='Key Presses'
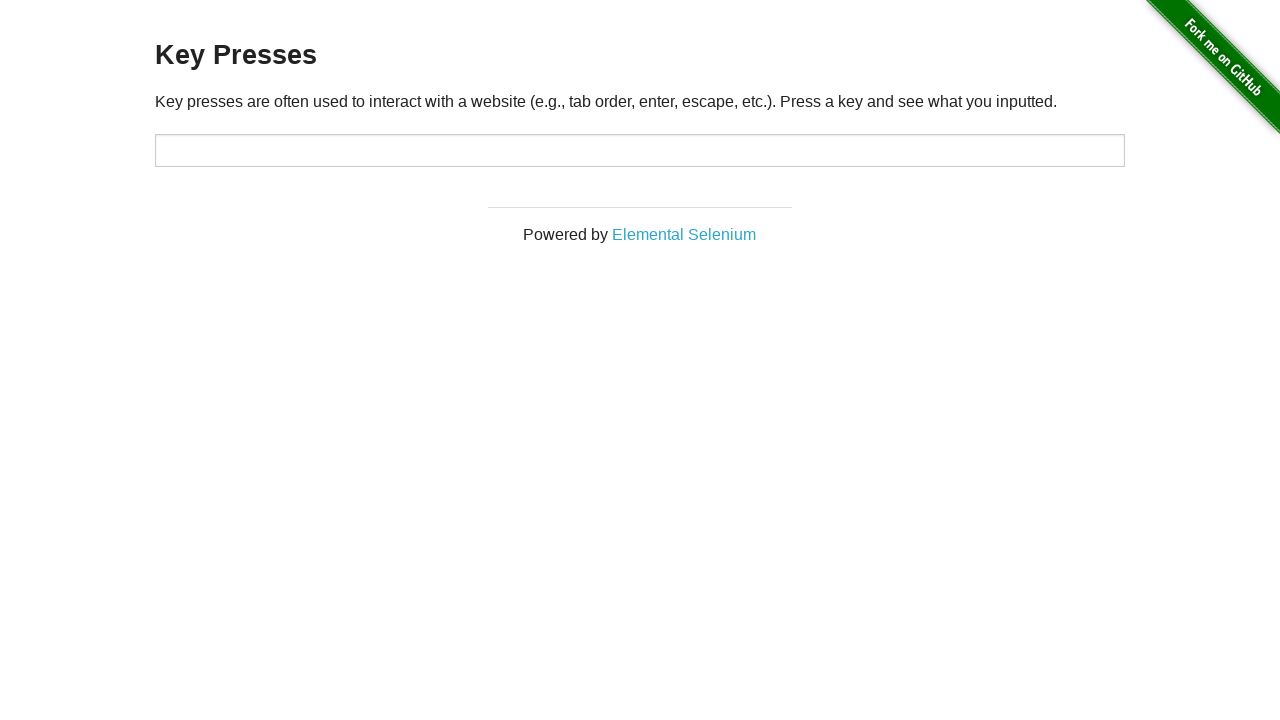

Input field '#target' is available
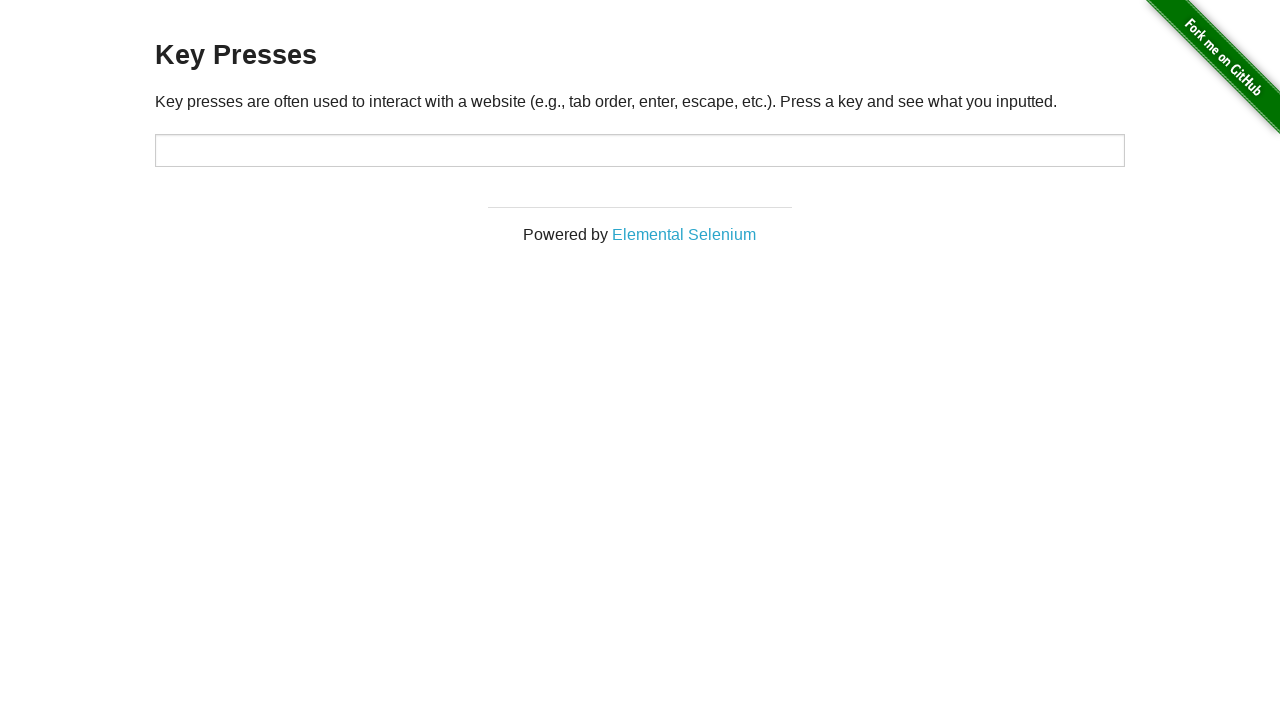

Pressed TAB key in input field on #target
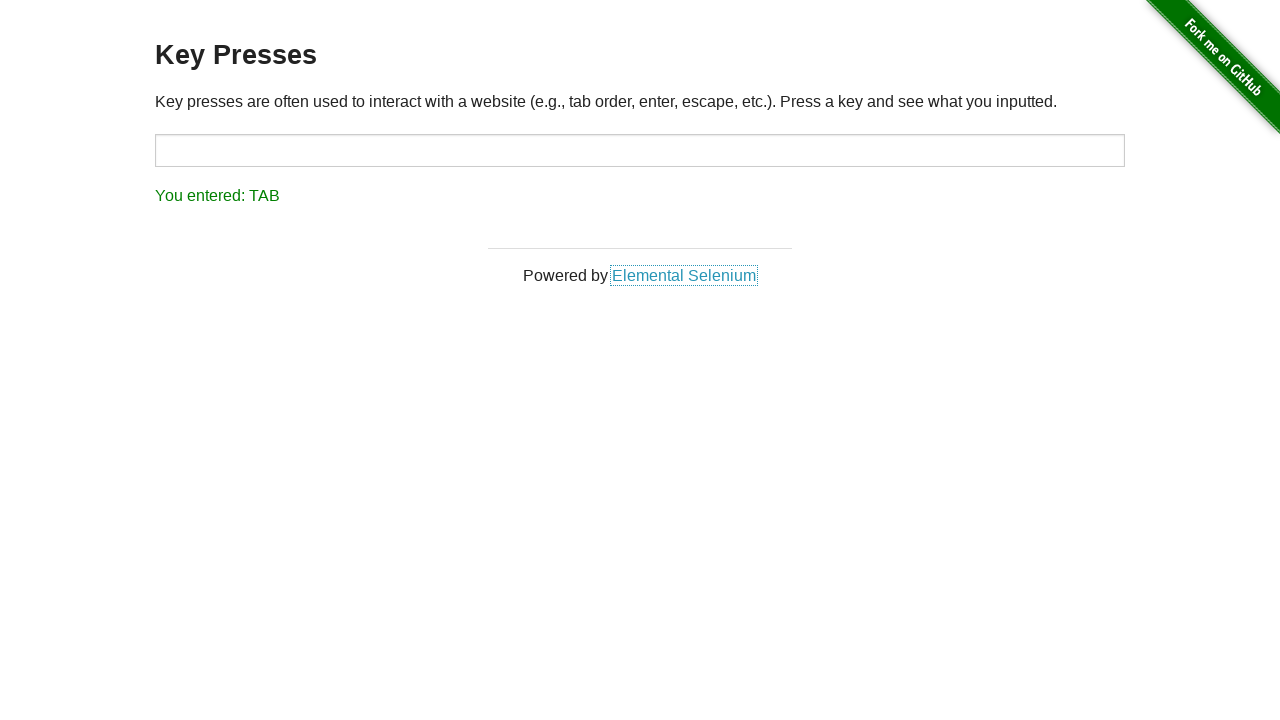

Verified TAB key result displayed correctly
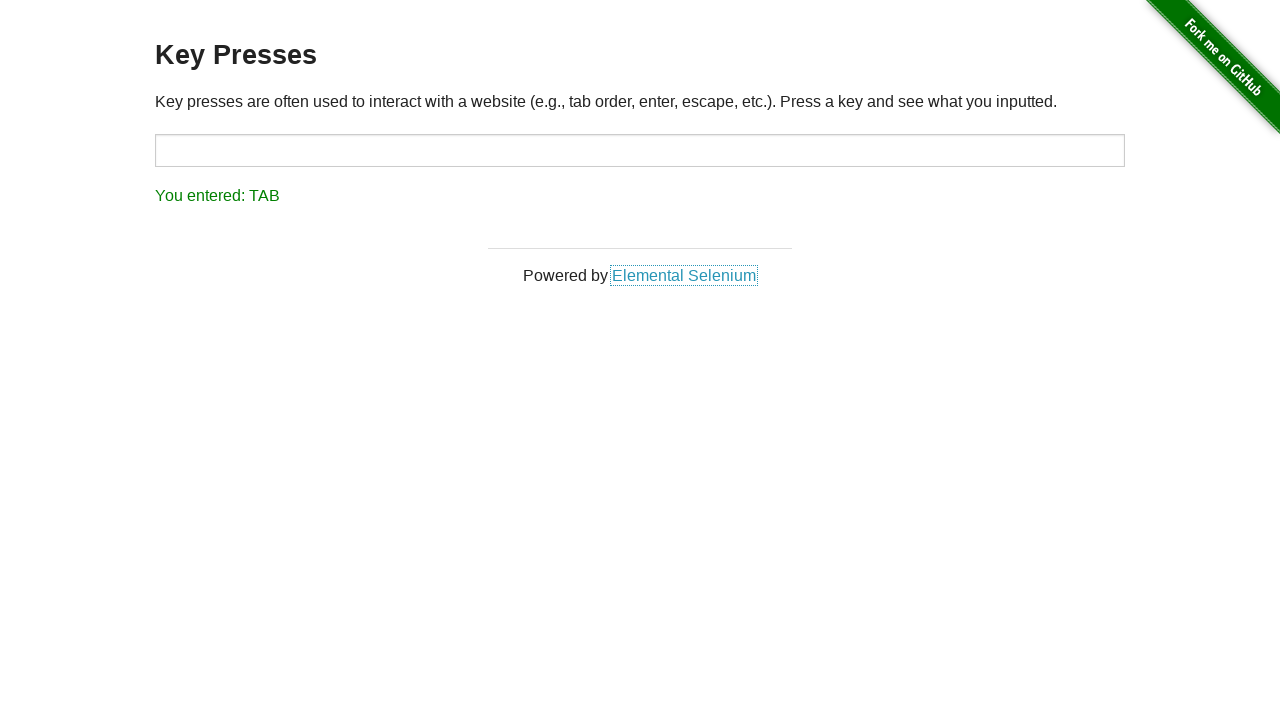

Pressed CONTROL key in input field on #target
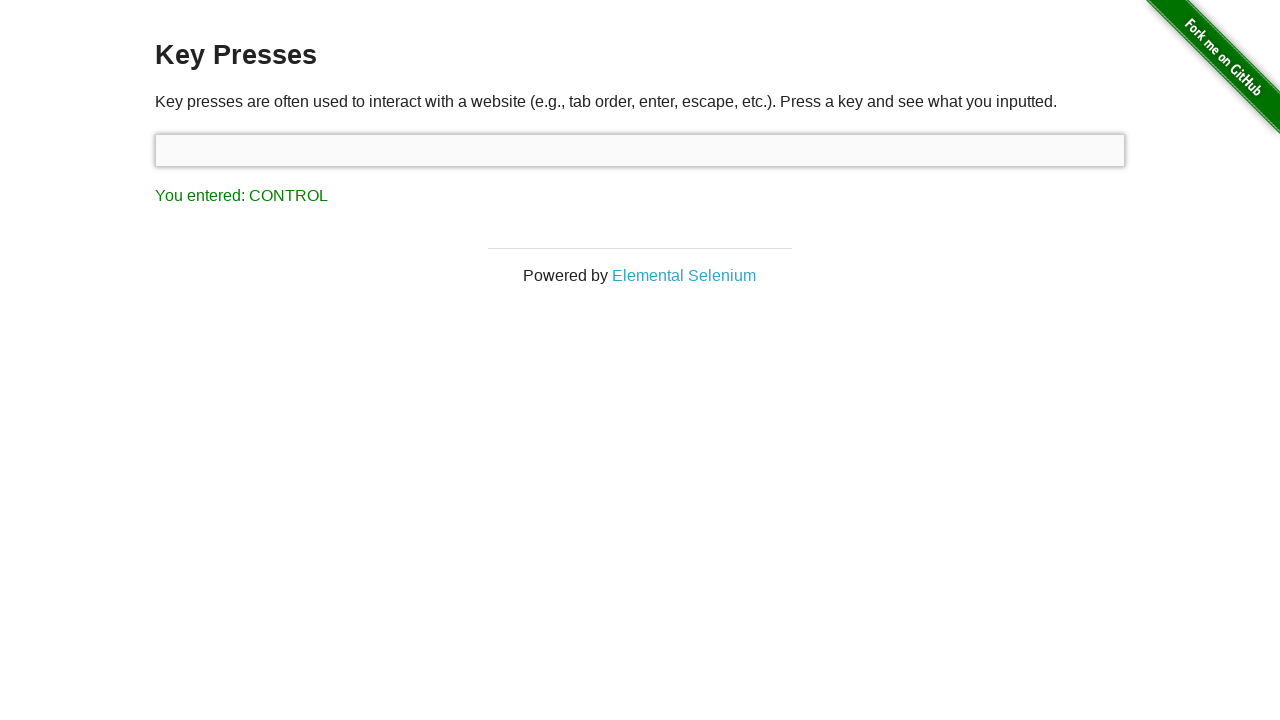

Verified CONTROL key result displayed correctly
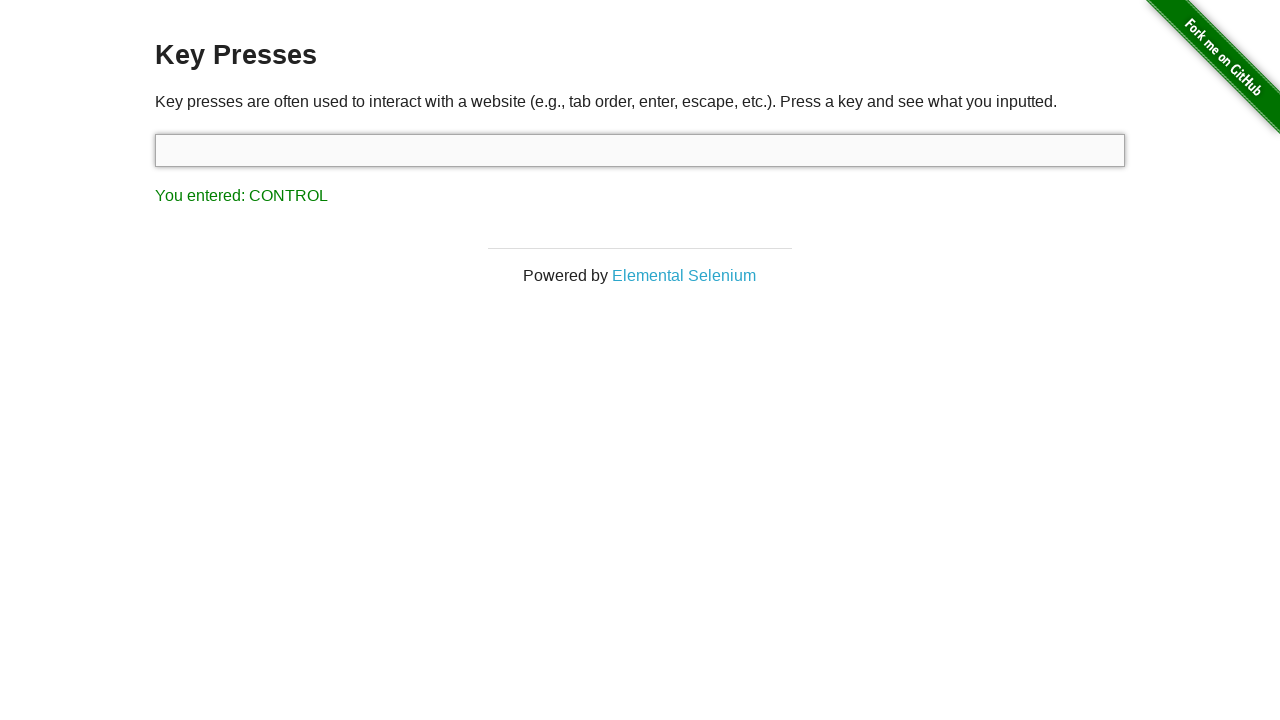

Pressed ESCAPE key in input field on #target
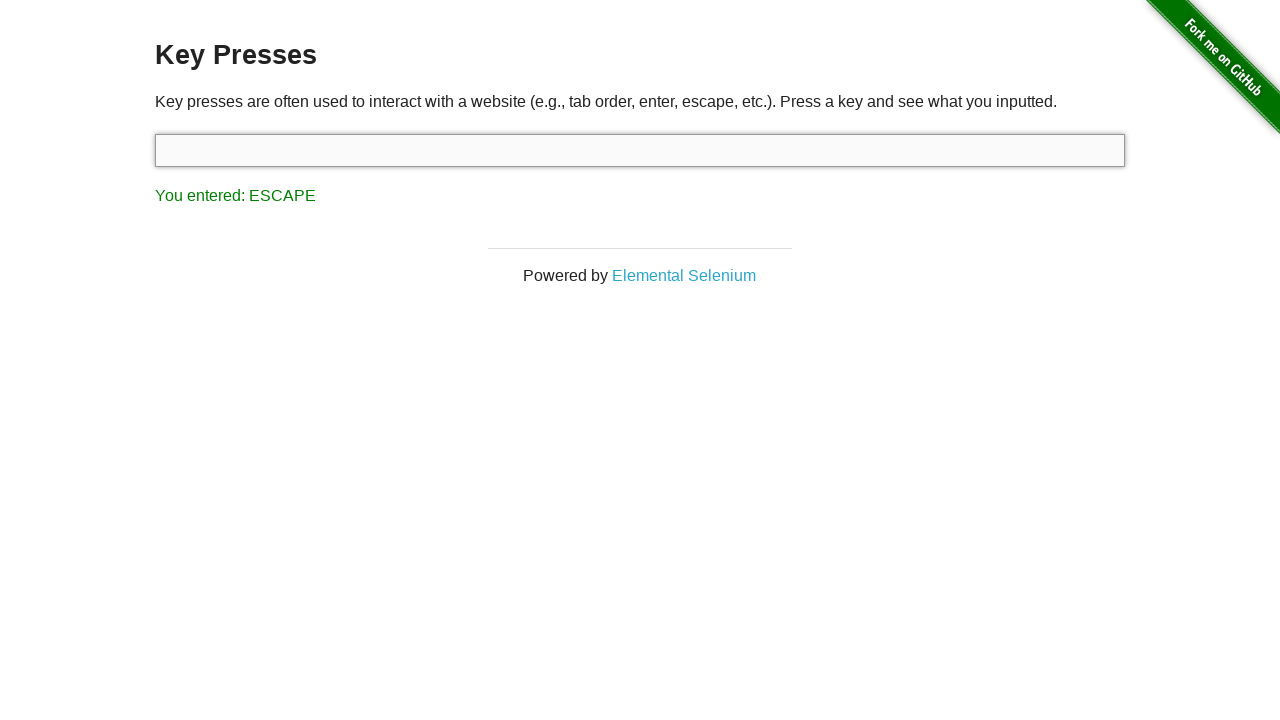

Verified ESCAPE key result displayed correctly
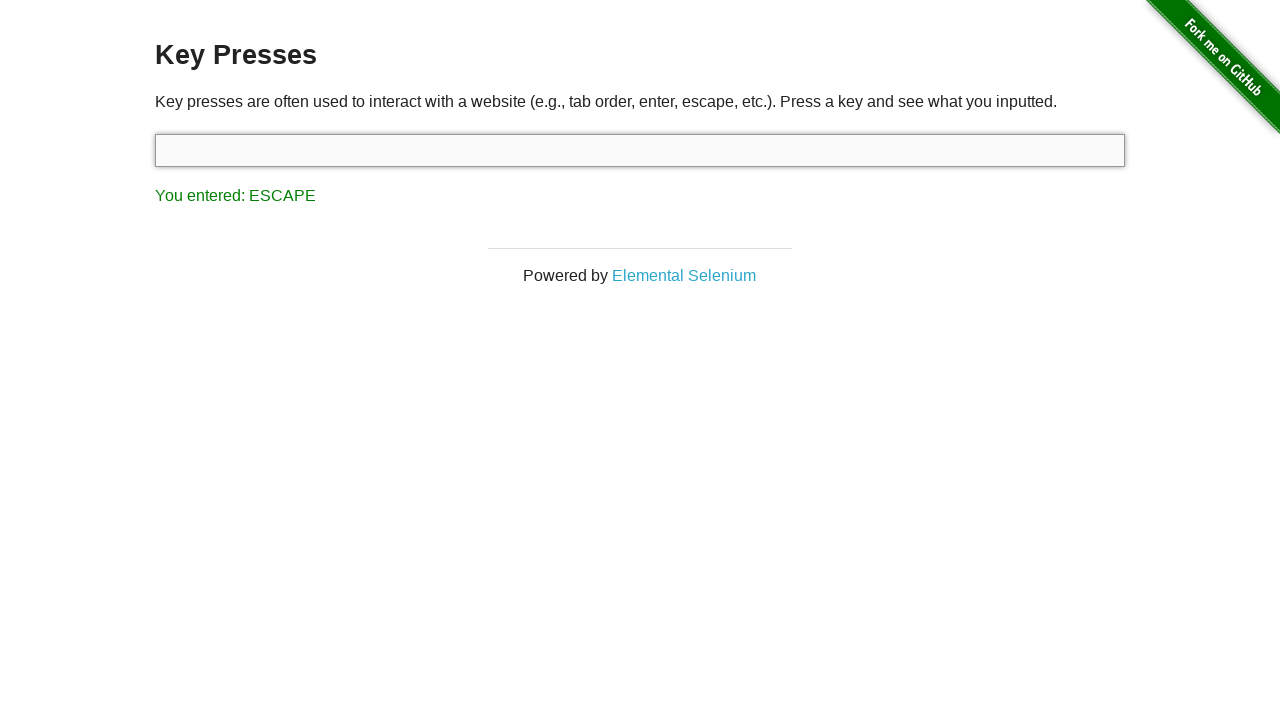

Pressed ALT key in input field on #target
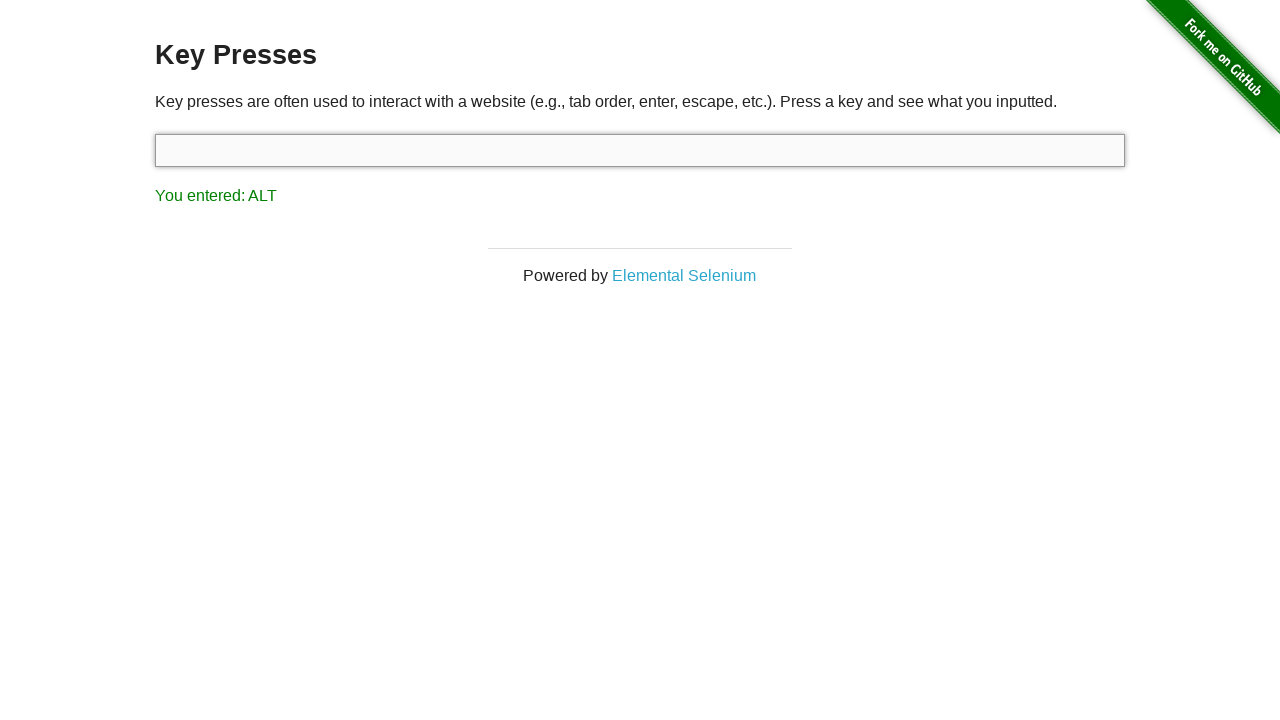

Verified ALT key result displayed correctly
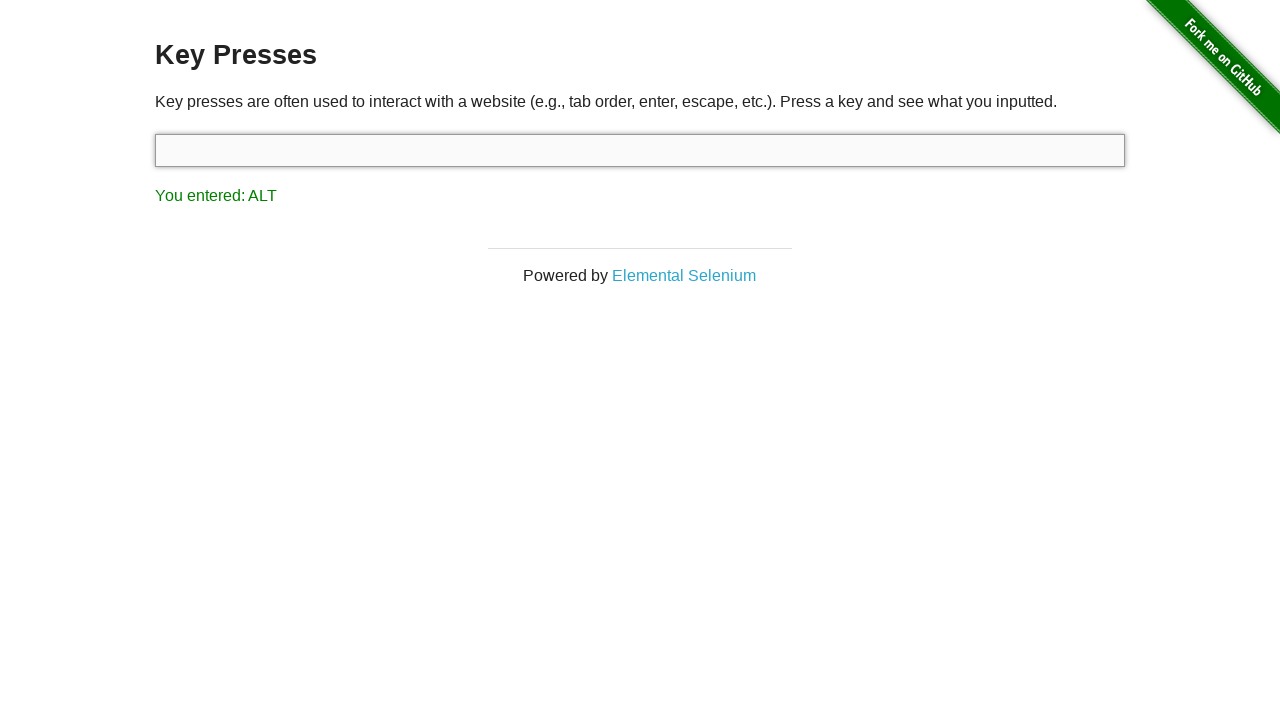

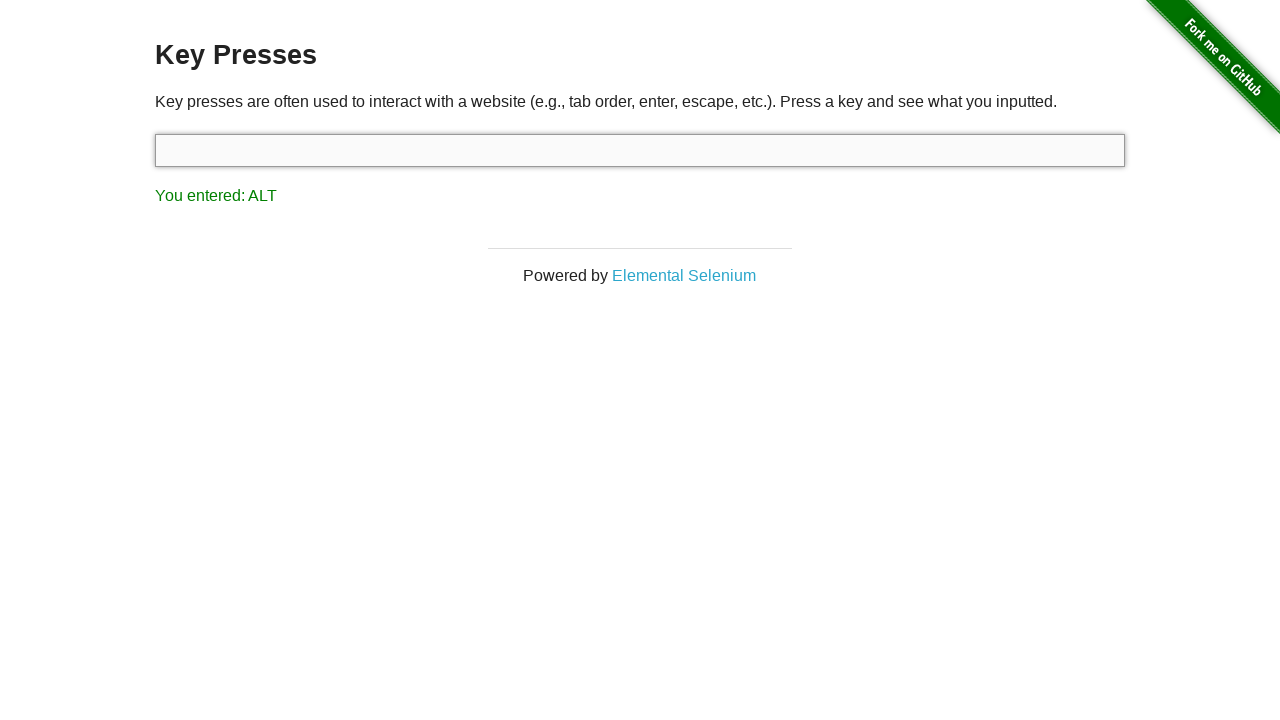